Tests link navigation in footer section by opening each link in a new tab using keyboard shortcuts and then switching between windows to get their titles

Starting URL: https://rahulshettyacademy.com/AutomationPractice/

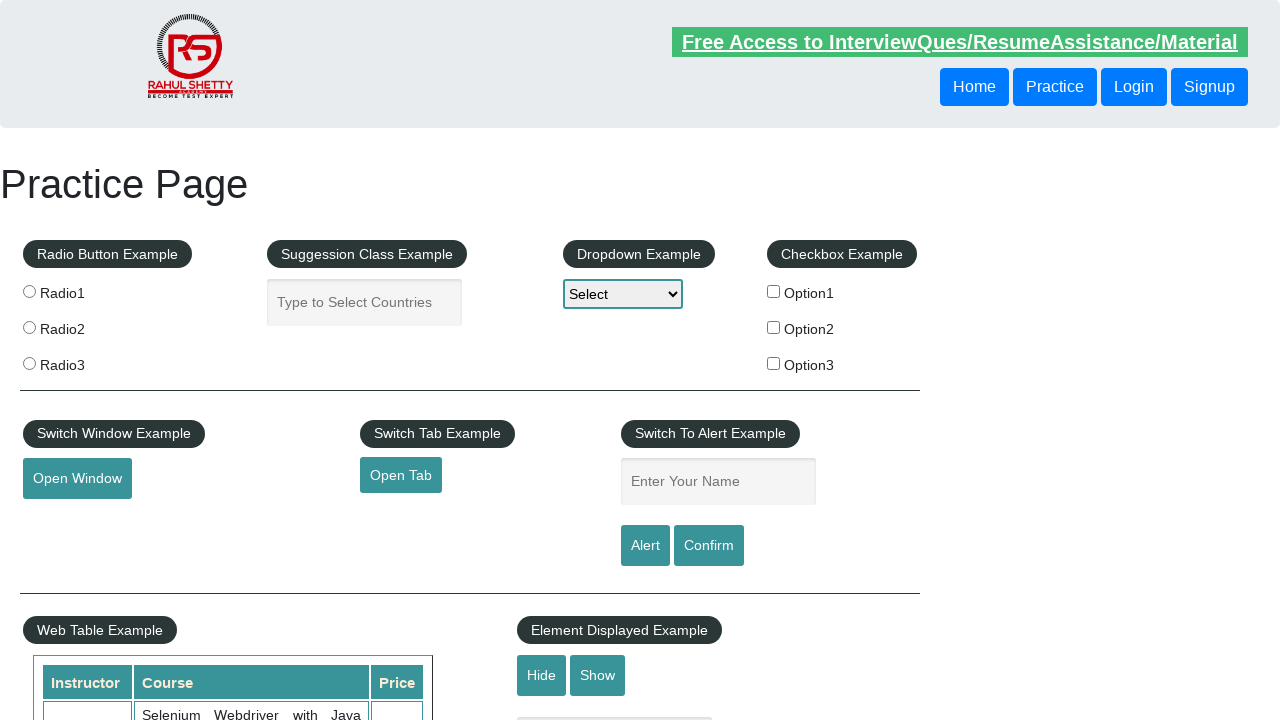

Counted total links on page
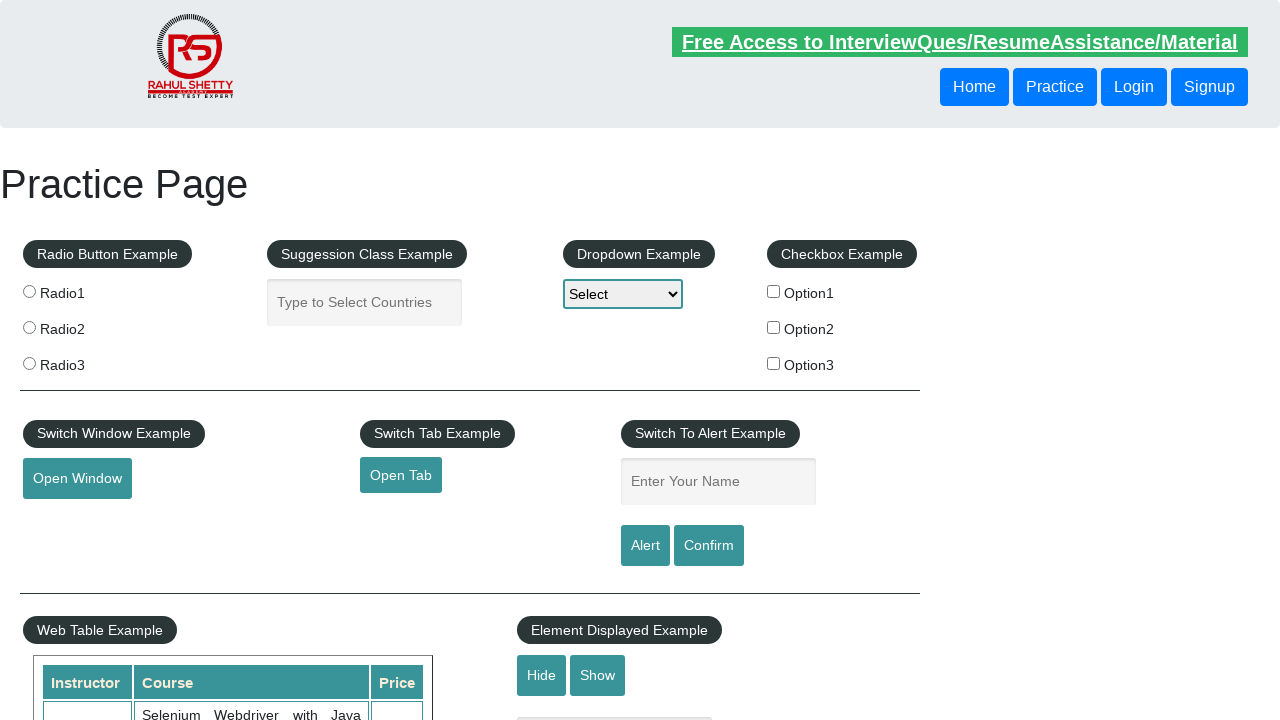

Located footer section with id 'gf-BIG'
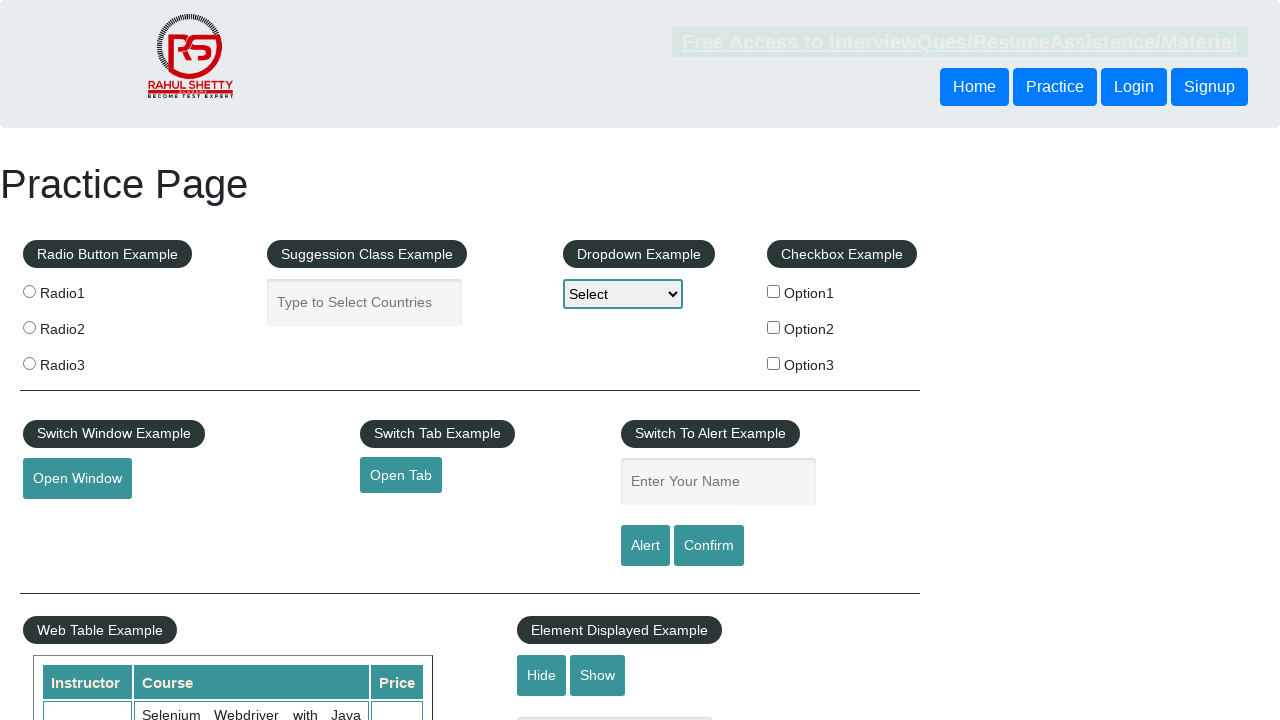

Counted links in footer section
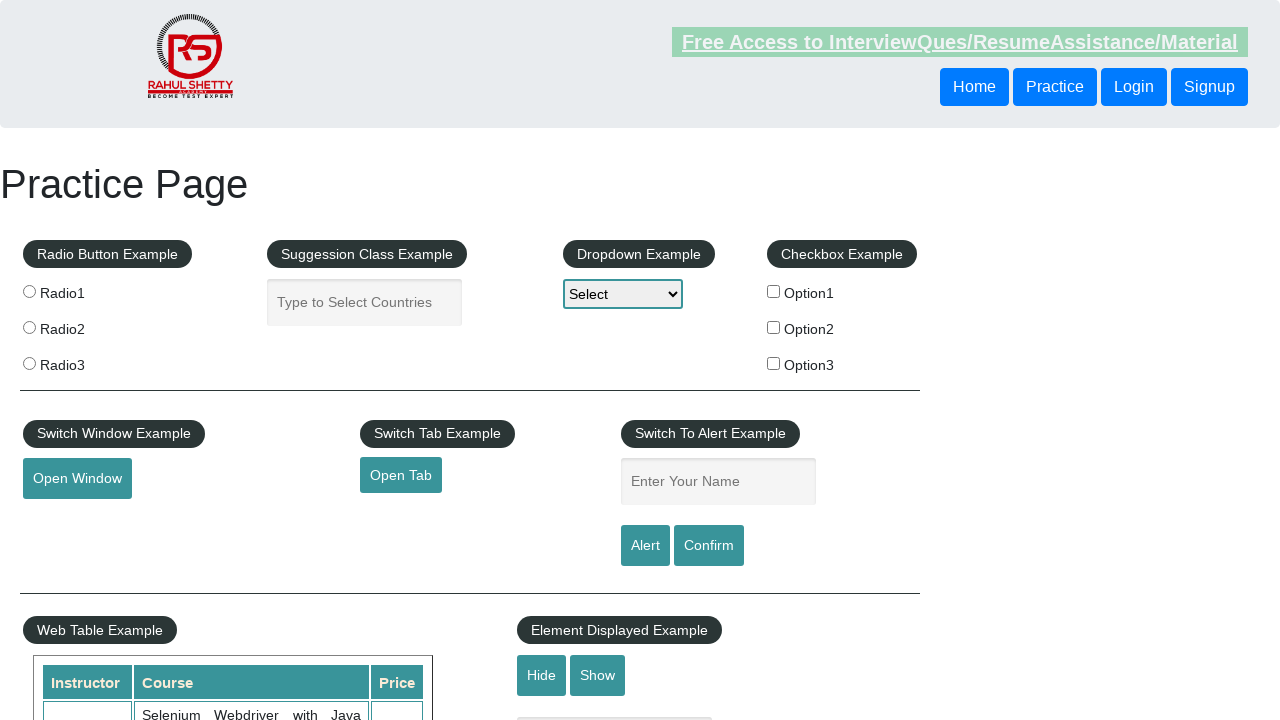

Located first column in footer table
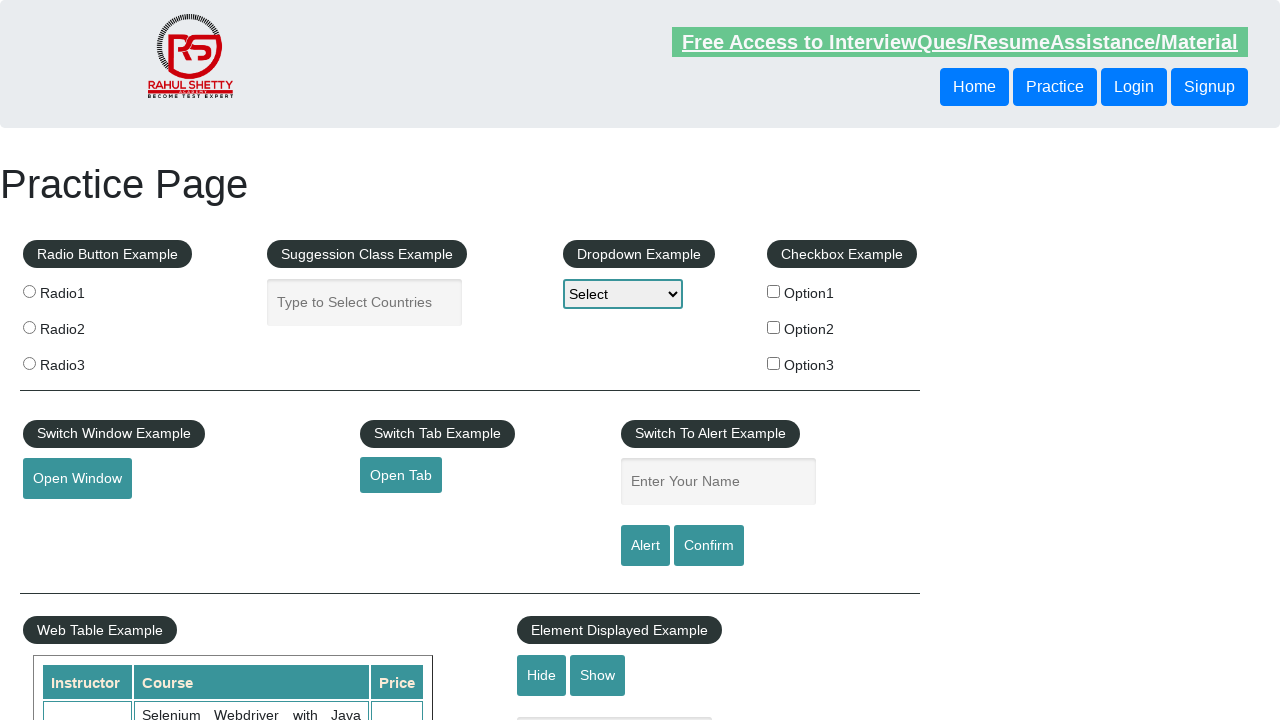

Counted links in first footer column
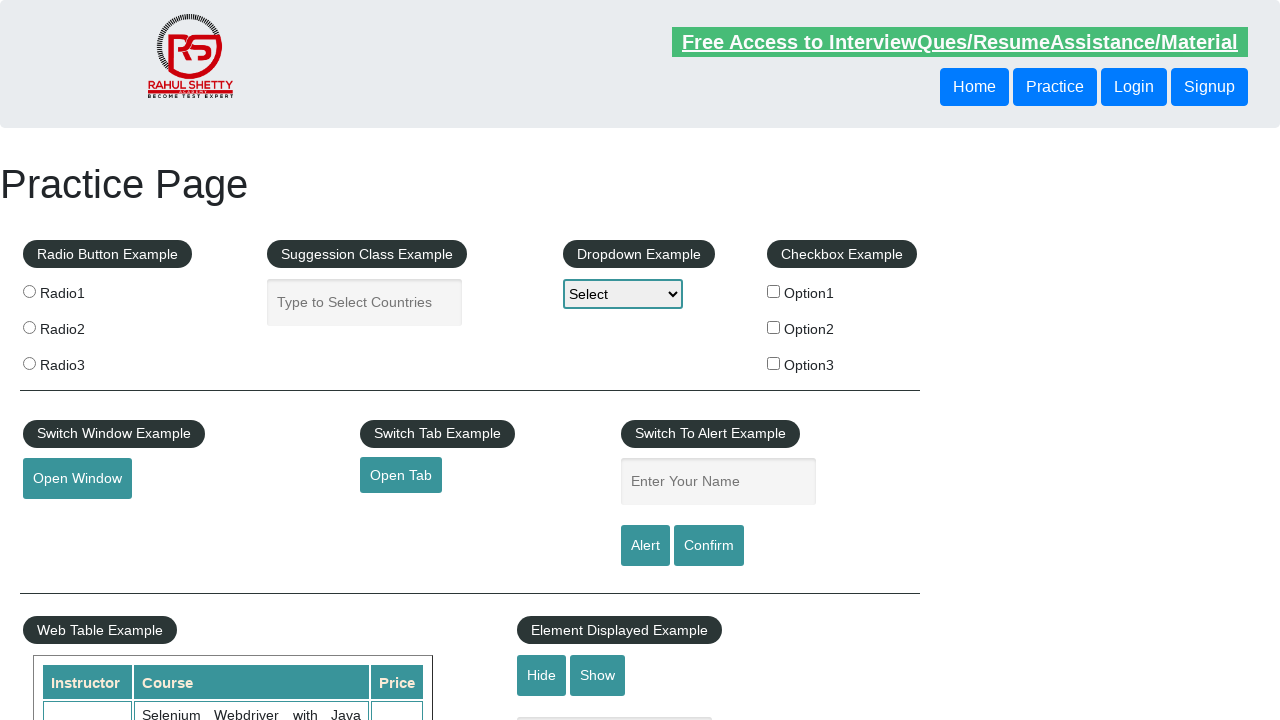

Located footer link at index 1
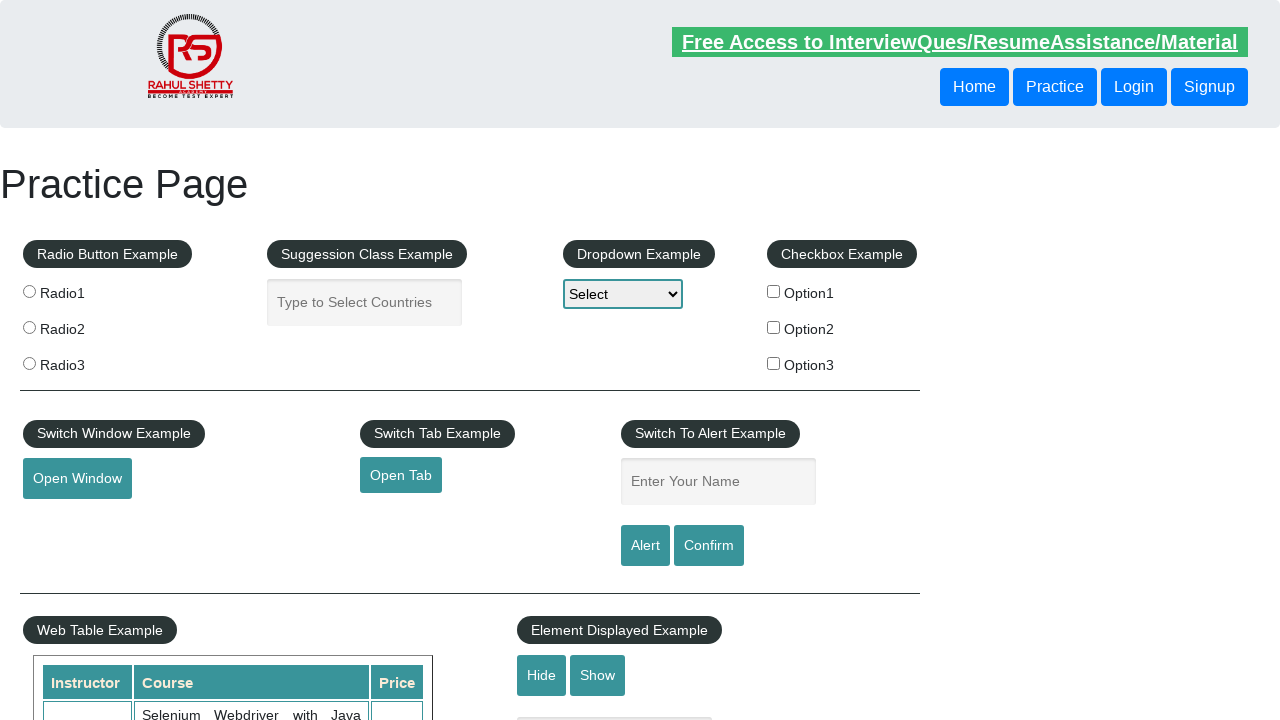

Opened footer link 1 in new tab using Ctrl+Click at (68, 520) on div#gf-BIG >> xpath=//table/tbody/tr/td[1]/ul >> a >> nth=1
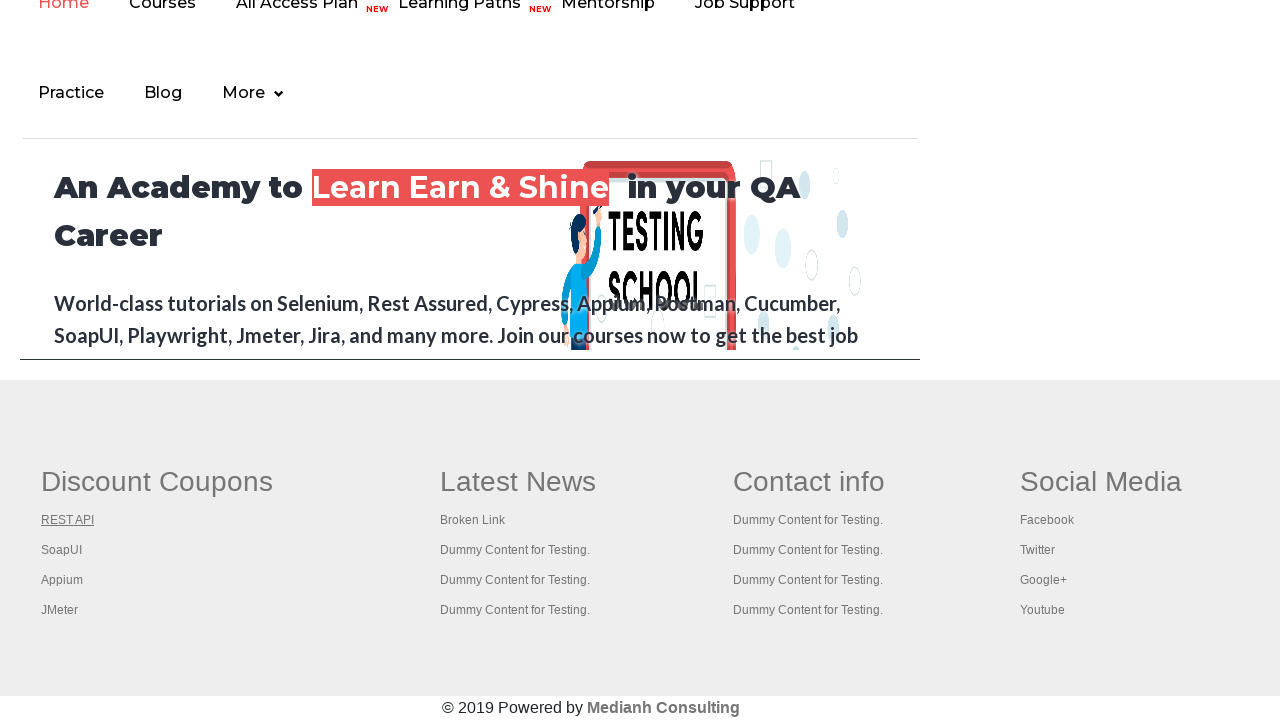

Waited for new tab to open
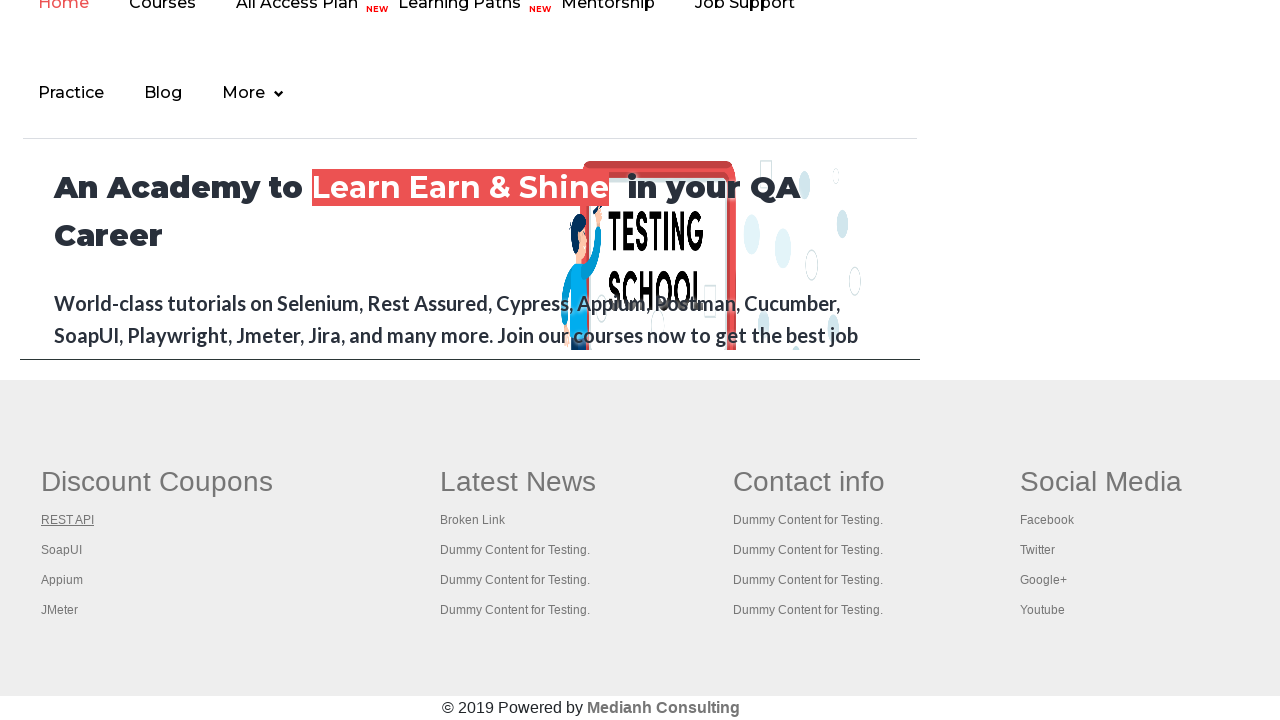

Located footer link at index 2
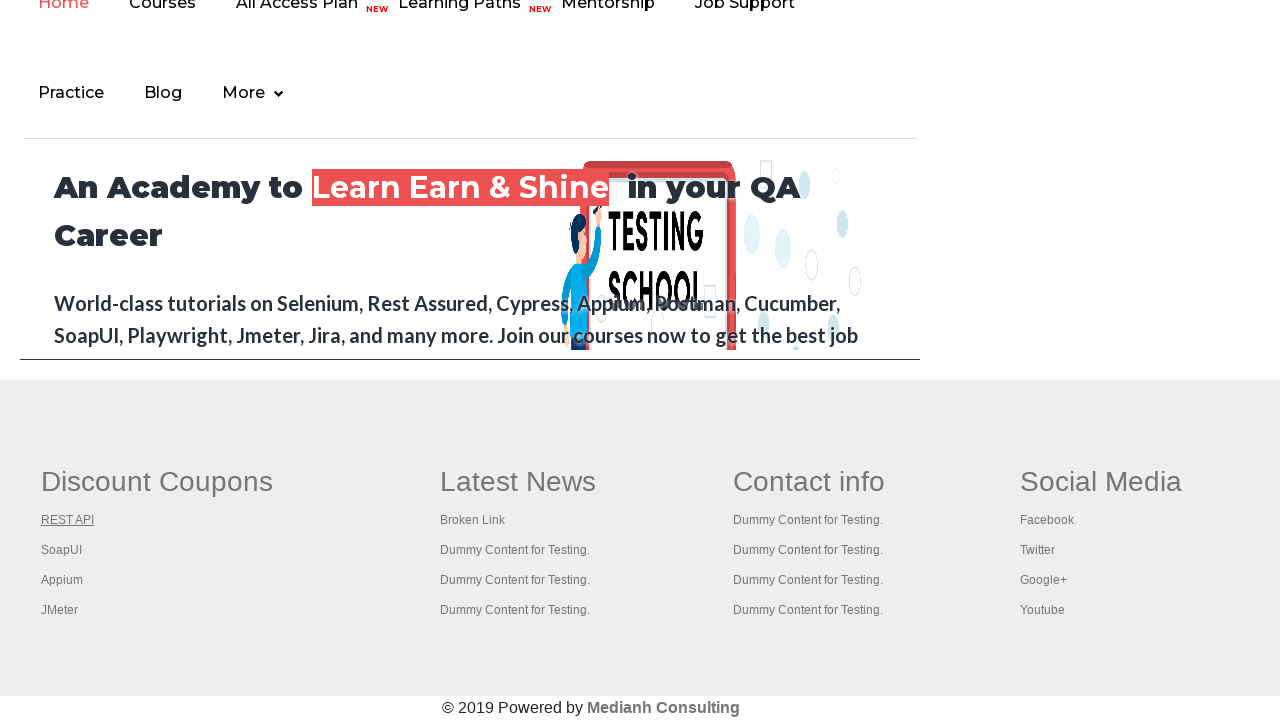

Opened footer link 2 in new tab using Ctrl+Click at (62, 550) on div#gf-BIG >> xpath=//table/tbody/tr/td[1]/ul >> a >> nth=2
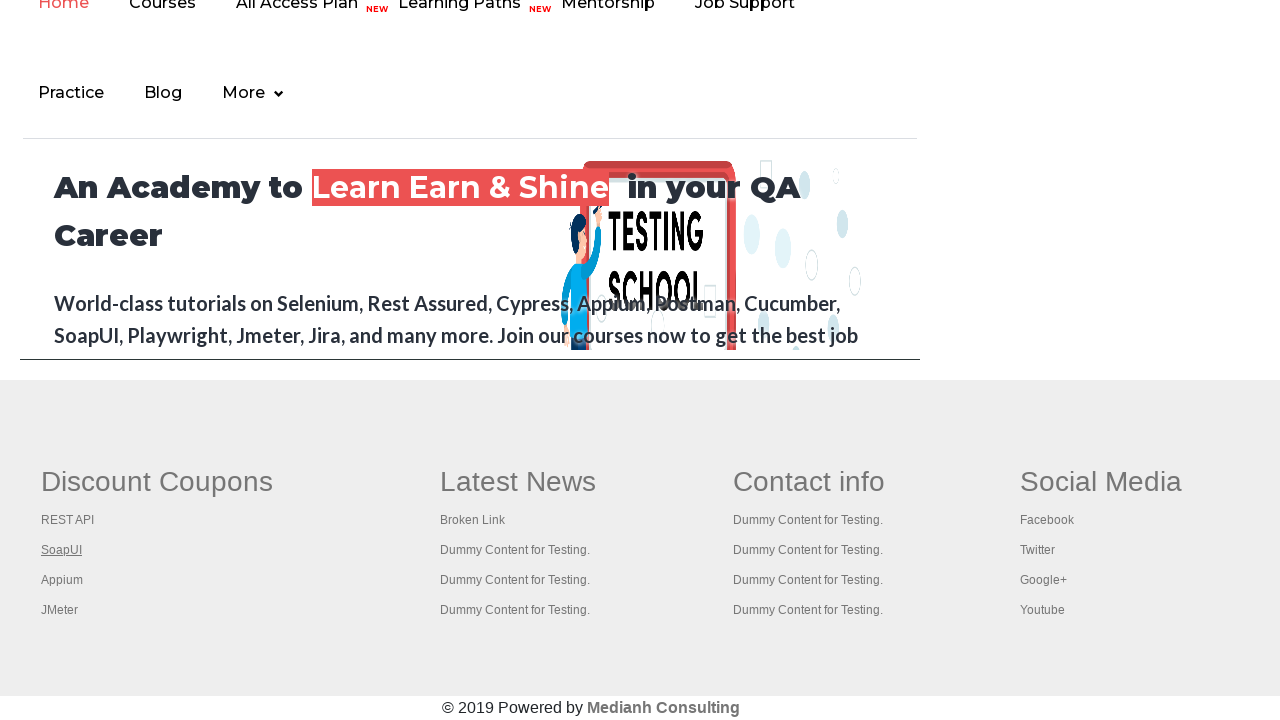

Waited for new tab to open
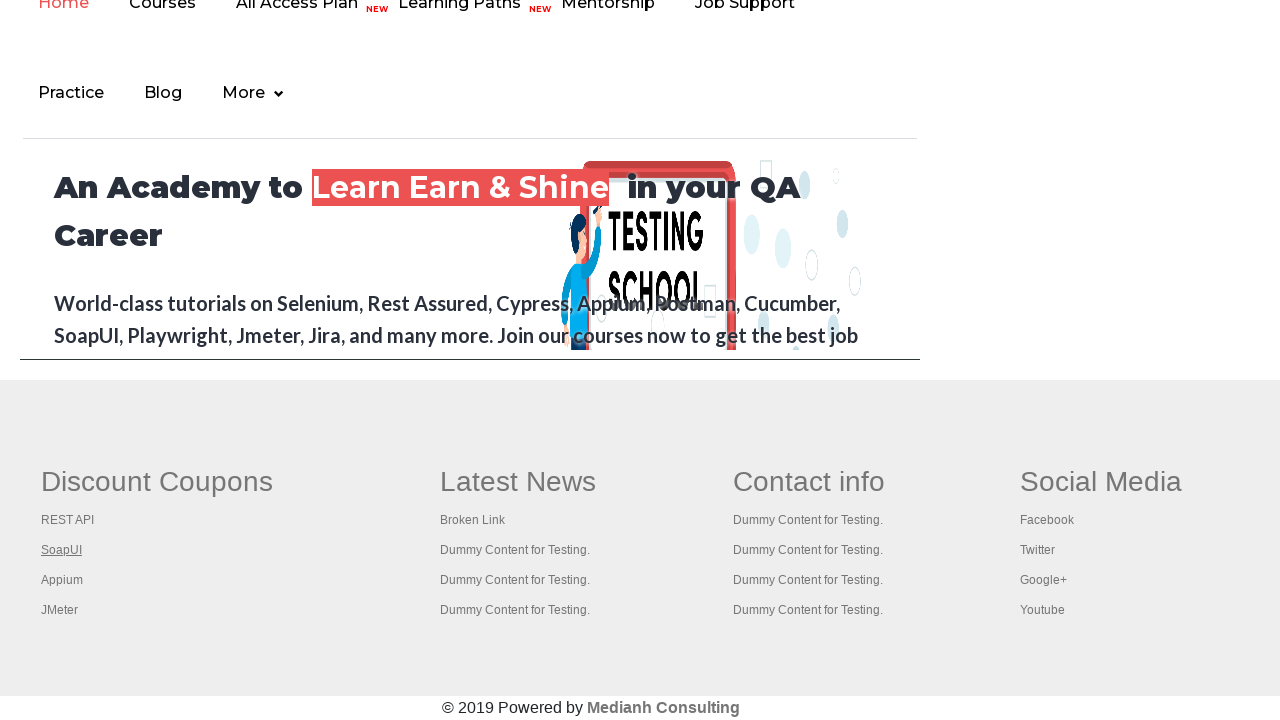

Located footer link at index 3
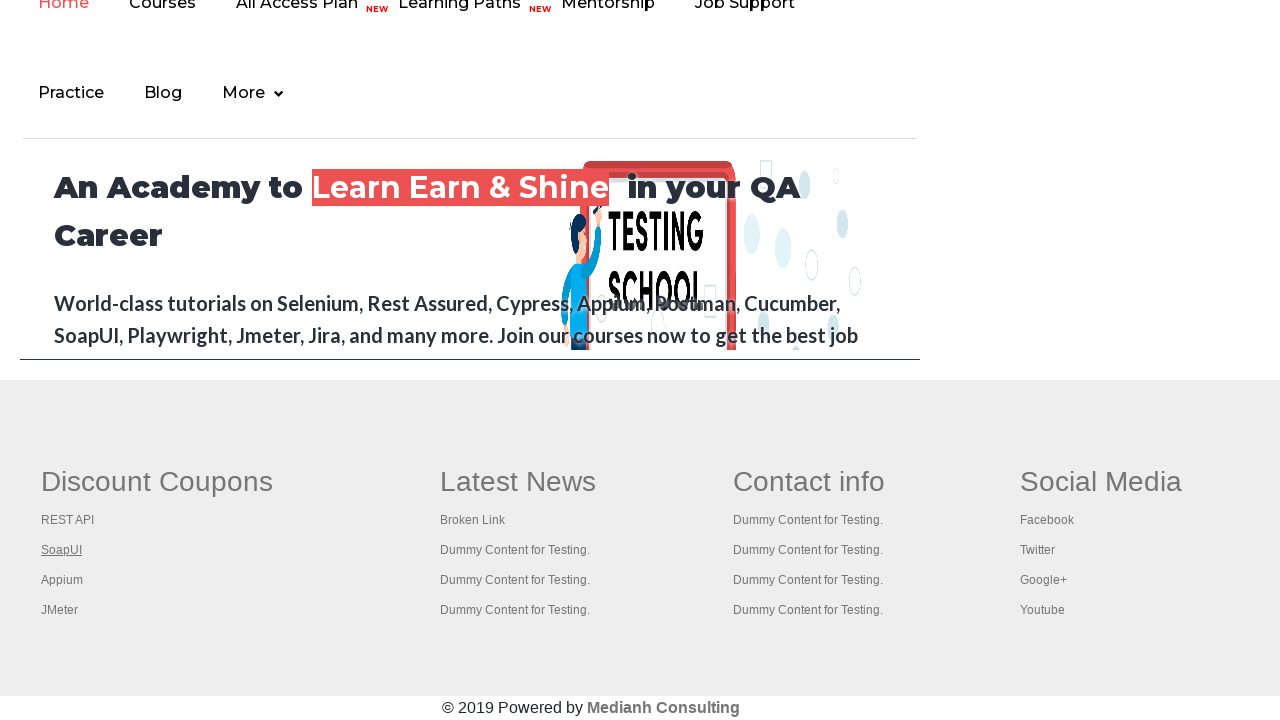

Opened footer link 3 in new tab using Ctrl+Click at (62, 580) on div#gf-BIG >> xpath=//table/tbody/tr/td[1]/ul >> a >> nth=3
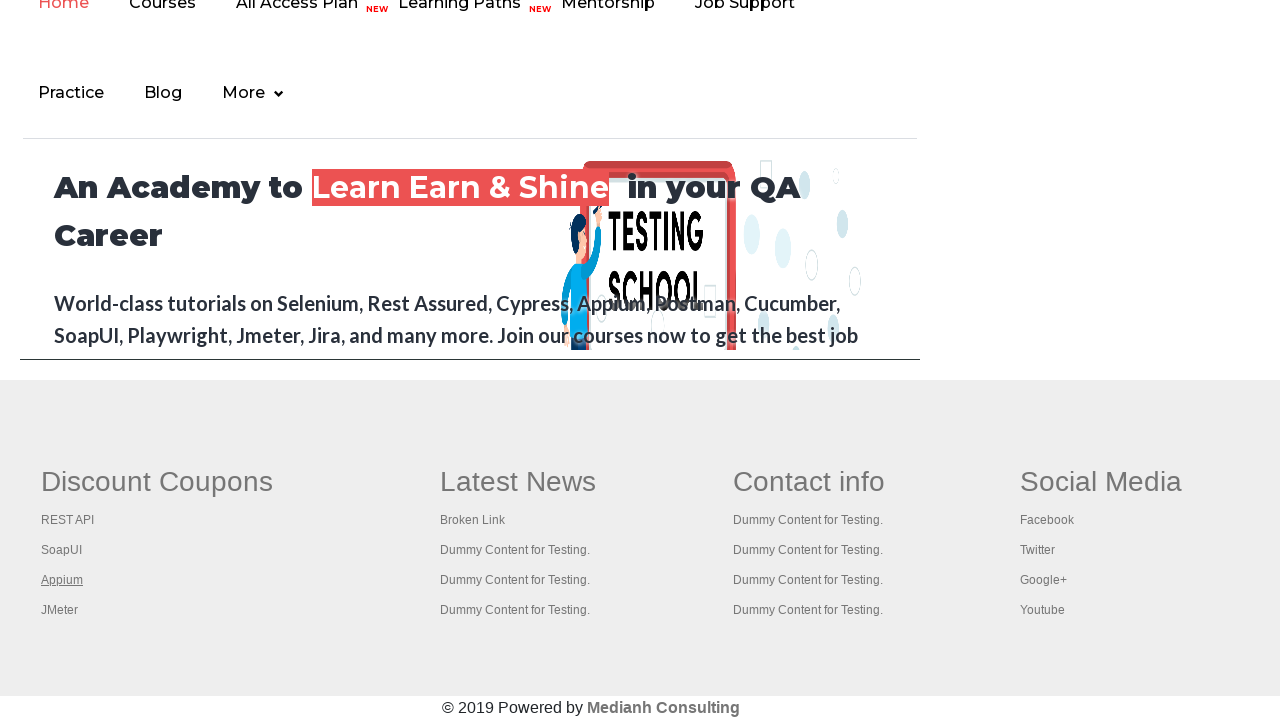

Waited for new tab to open
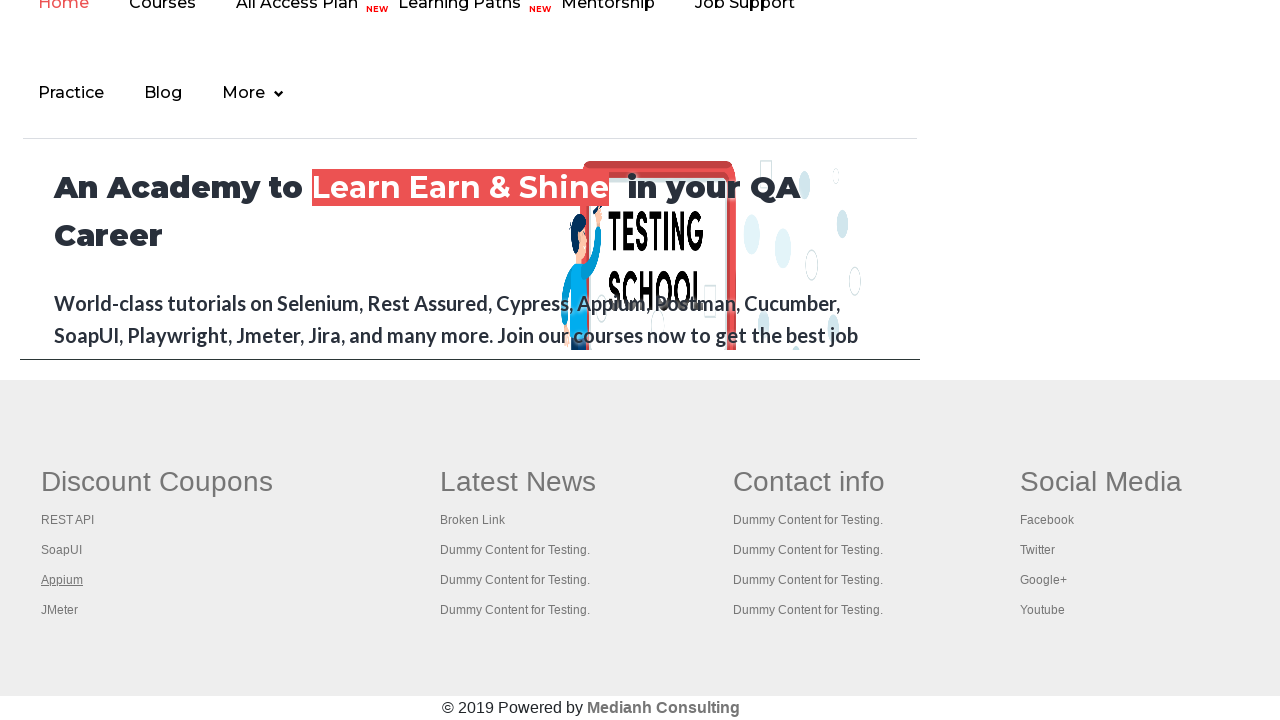

Located footer link at index 4
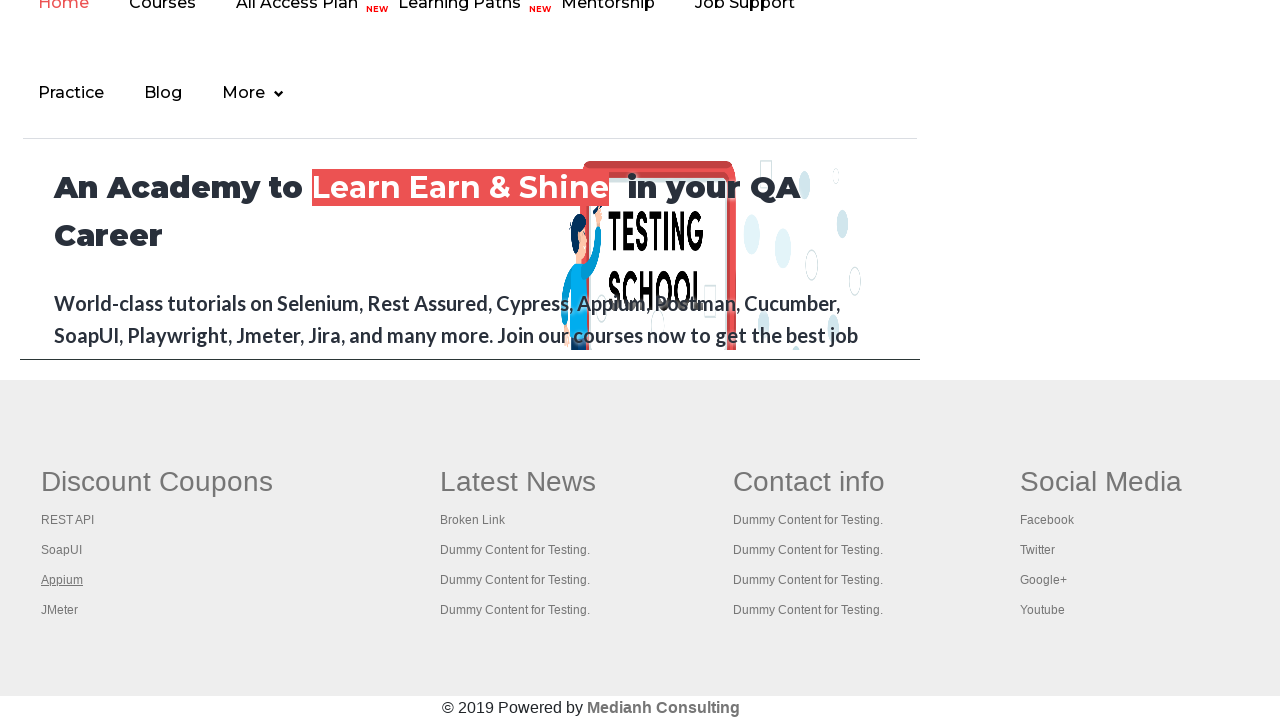

Opened footer link 4 in new tab using Ctrl+Click at (60, 610) on div#gf-BIG >> xpath=//table/tbody/tr/td[1]/ul >> a >> nth=4
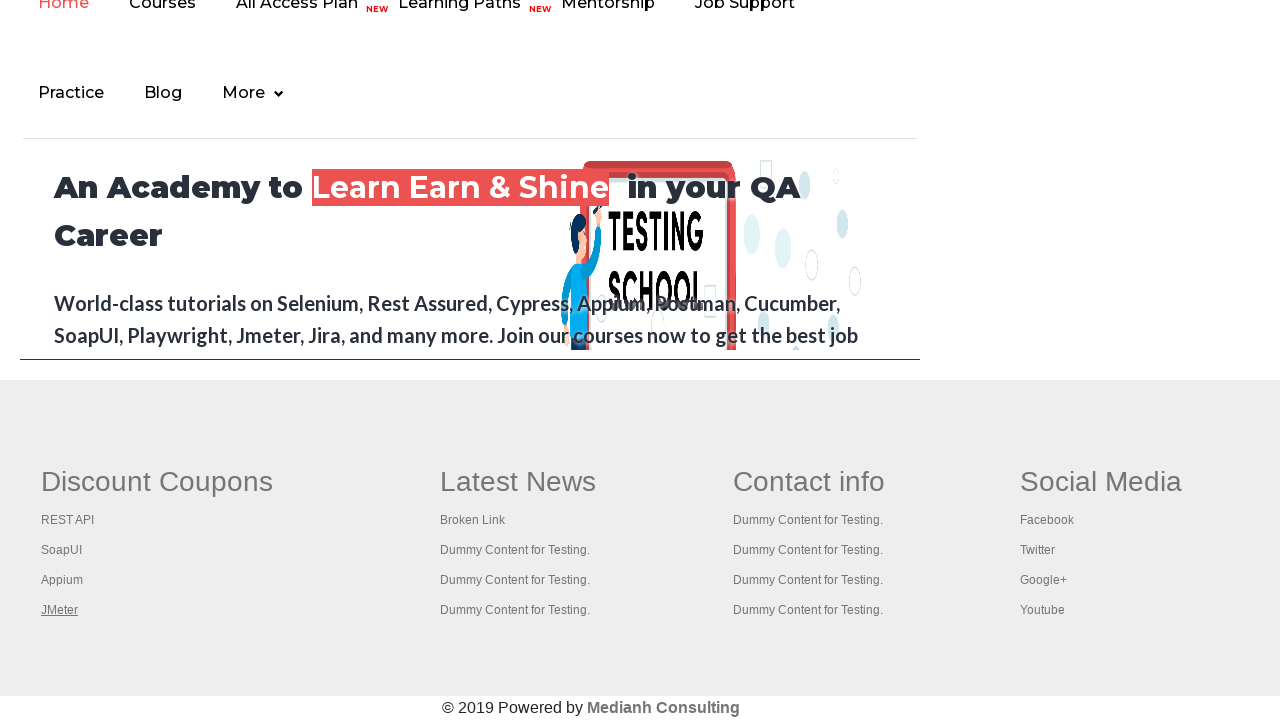

Waited for new tab to open
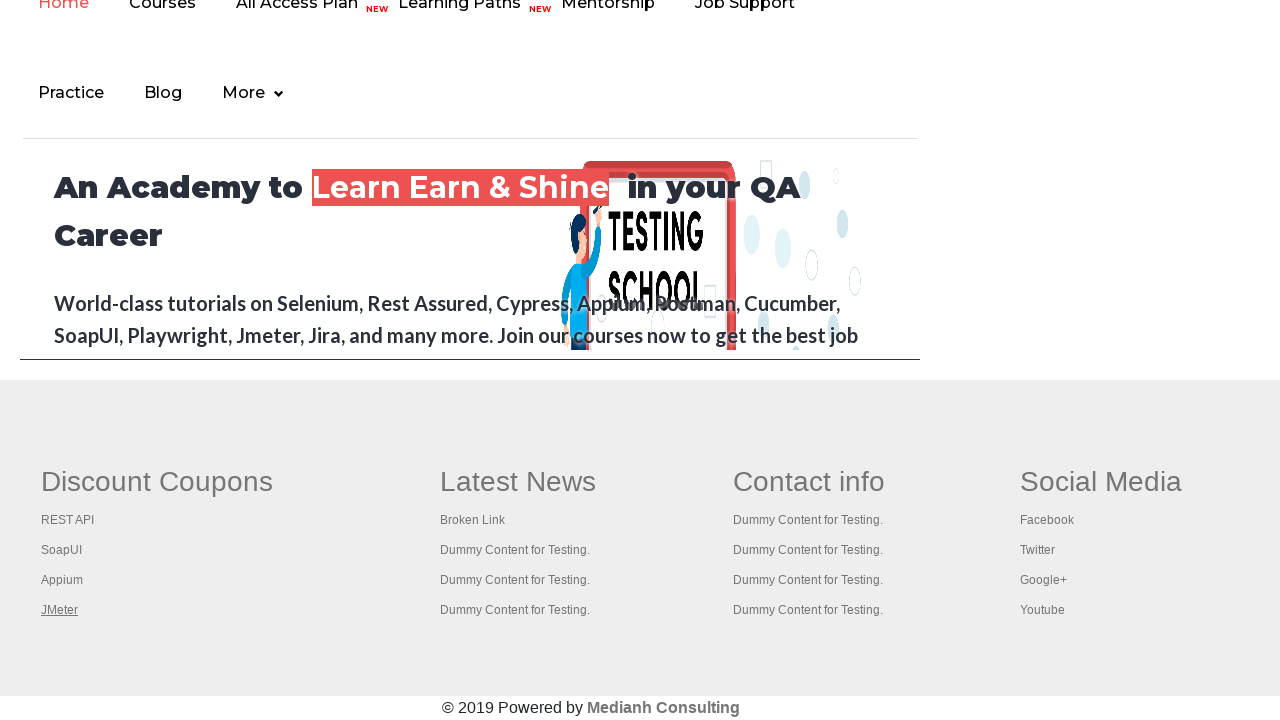

Retrieved all open browser tabs (total: 5)
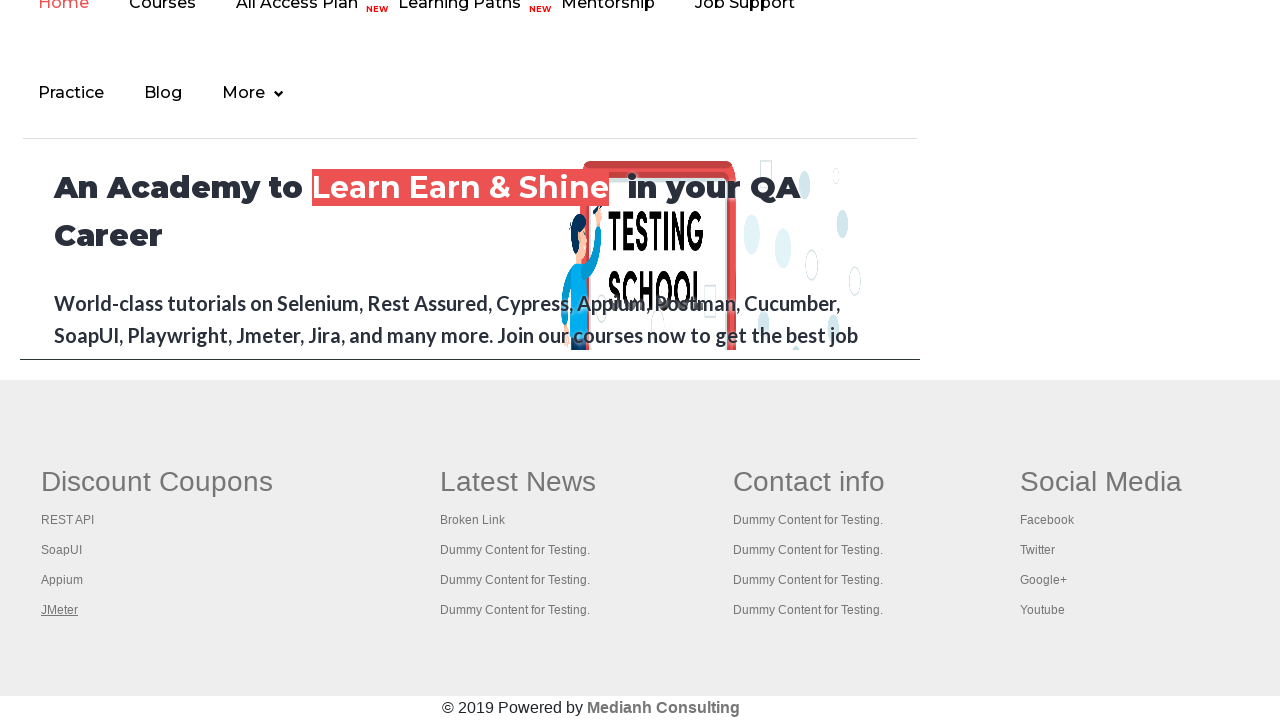

Retrieved page title: 'Practice Page'
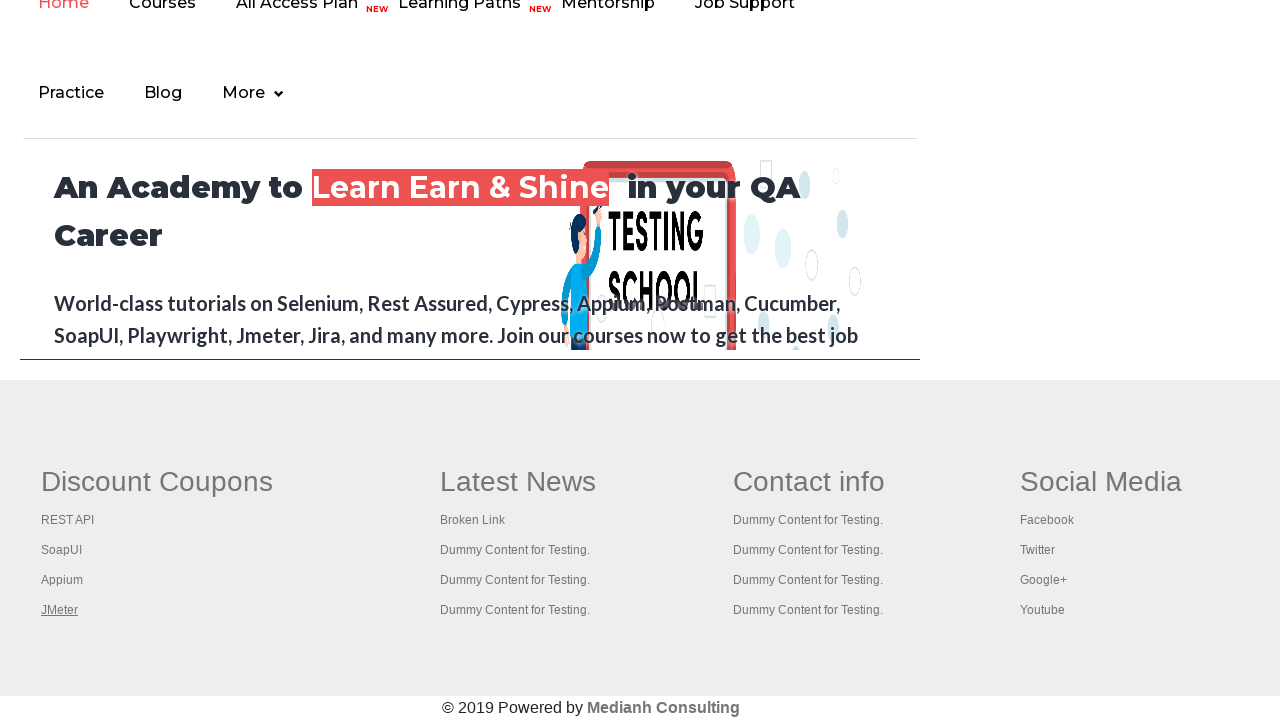

Retrieved page title: 'REST API Tutorial'
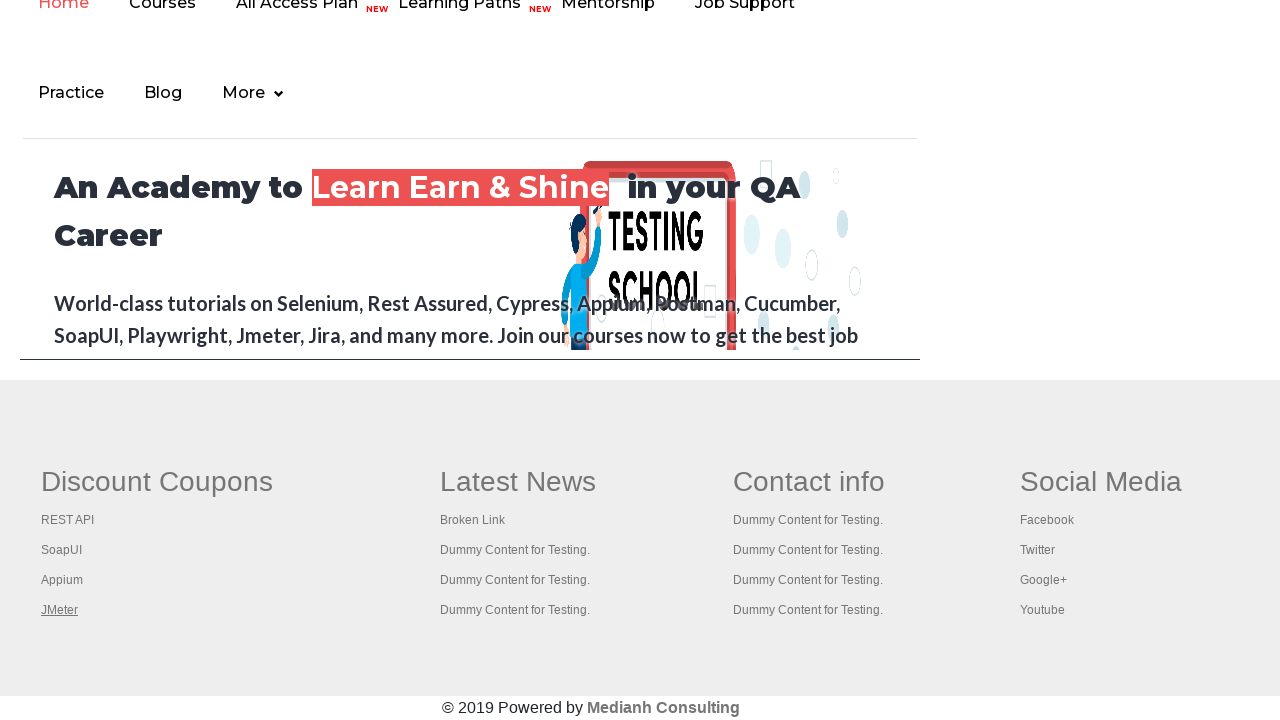

Retrieved page title: 'The World’s Most Popular API Testing Tool | SoapUI'
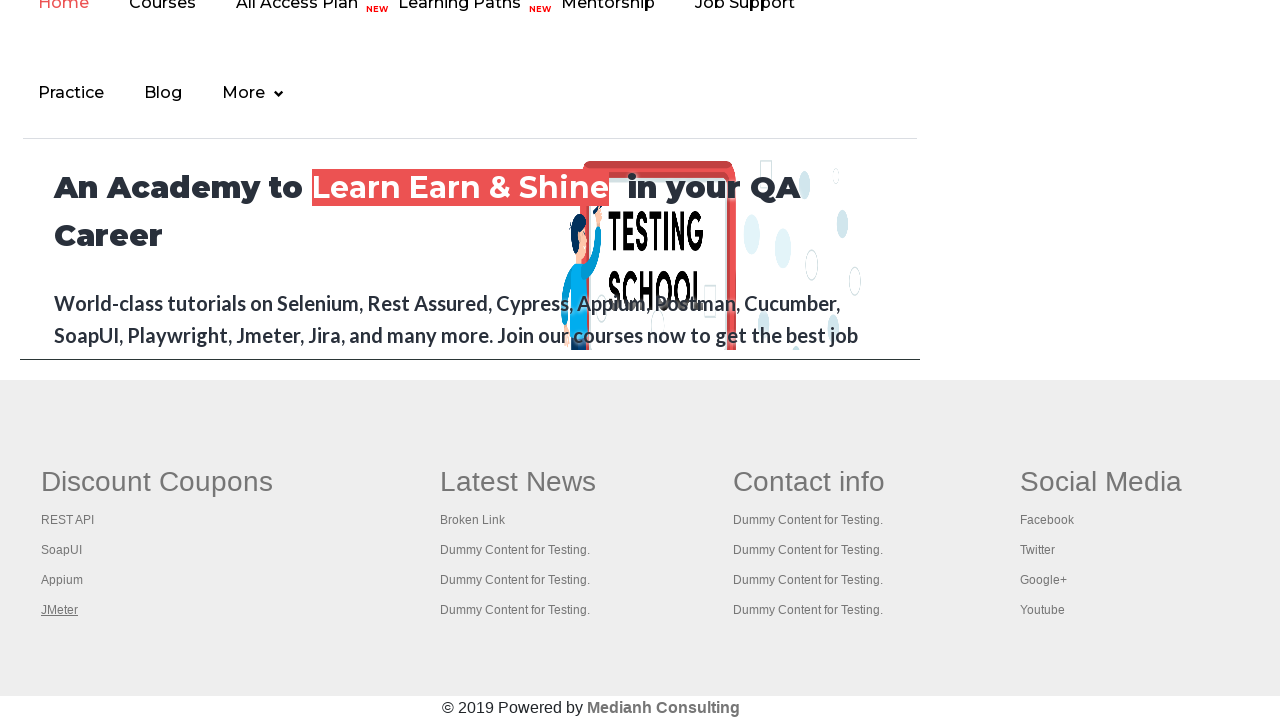

Retrieved page title: 'Appium tutorial for Mobile Apps testing | RahulShetty Academy | Rahul'
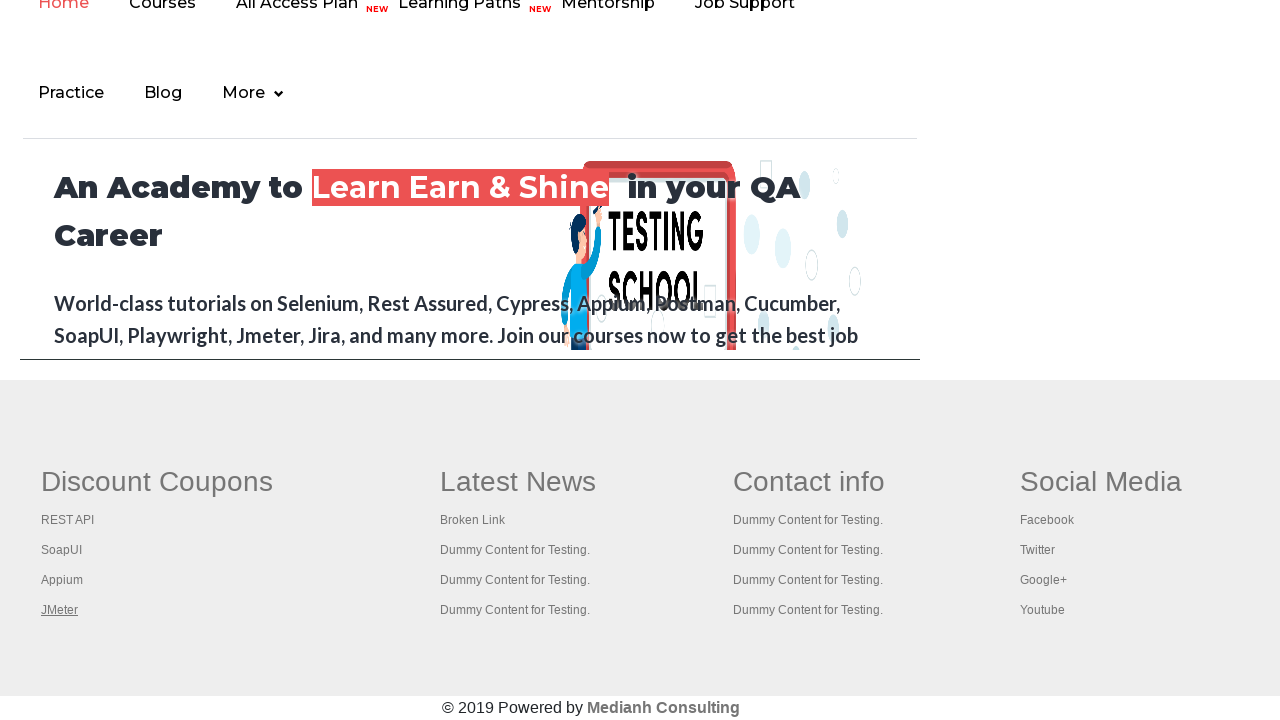

Retrieved page title: 'Apache JMeter - Apache JMeter™'
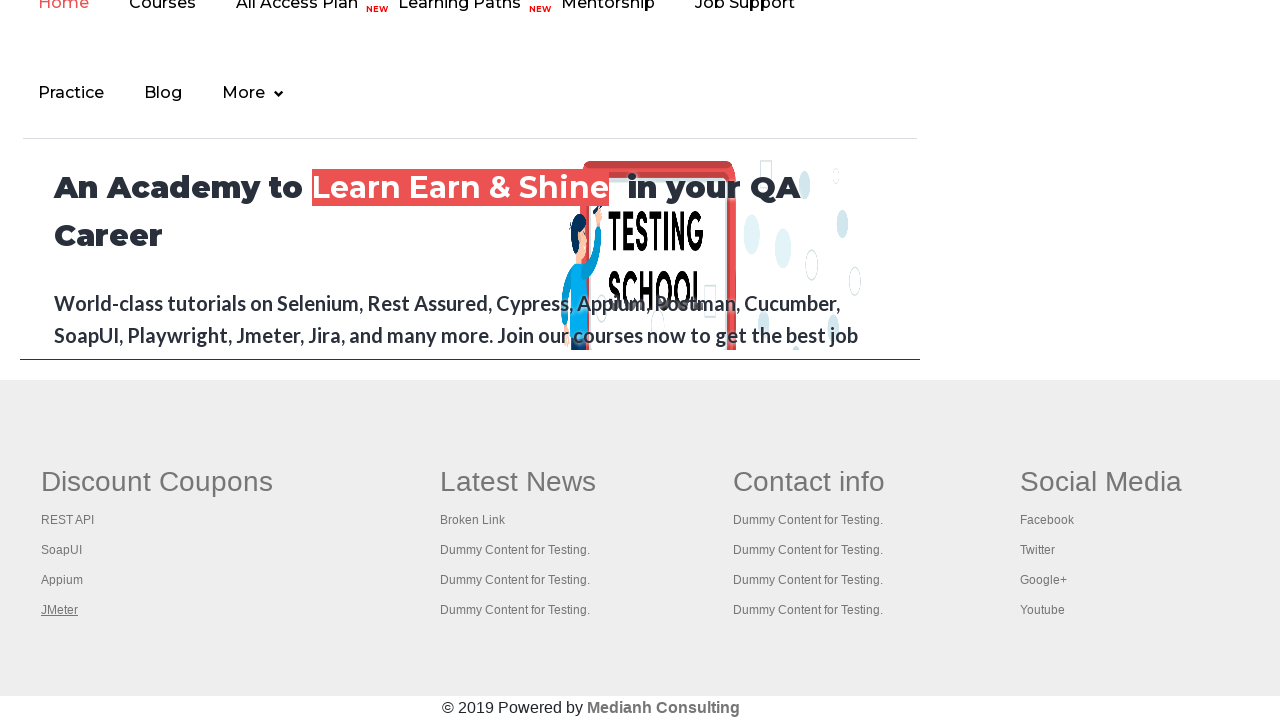

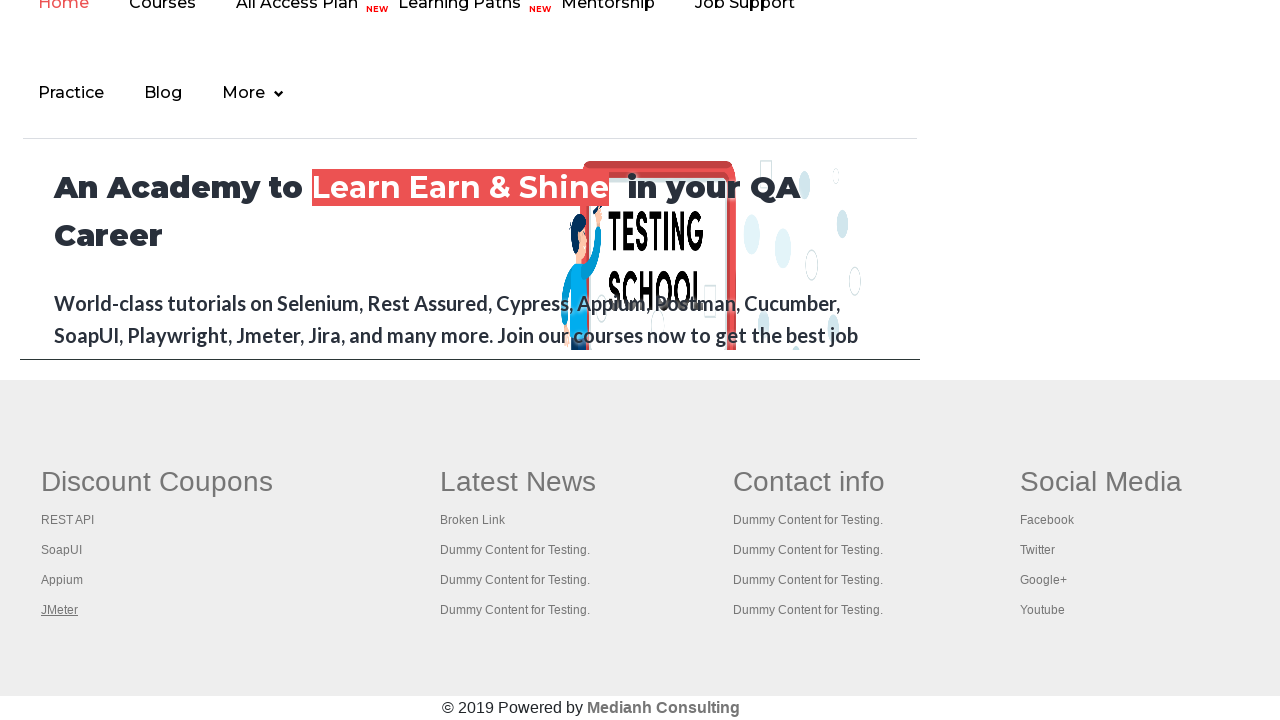